Tests window handling functionality by opening a new window, switching between parent and child windows, and verifying window titles

Starting URL: https://www.leafground.com/window.xhtml

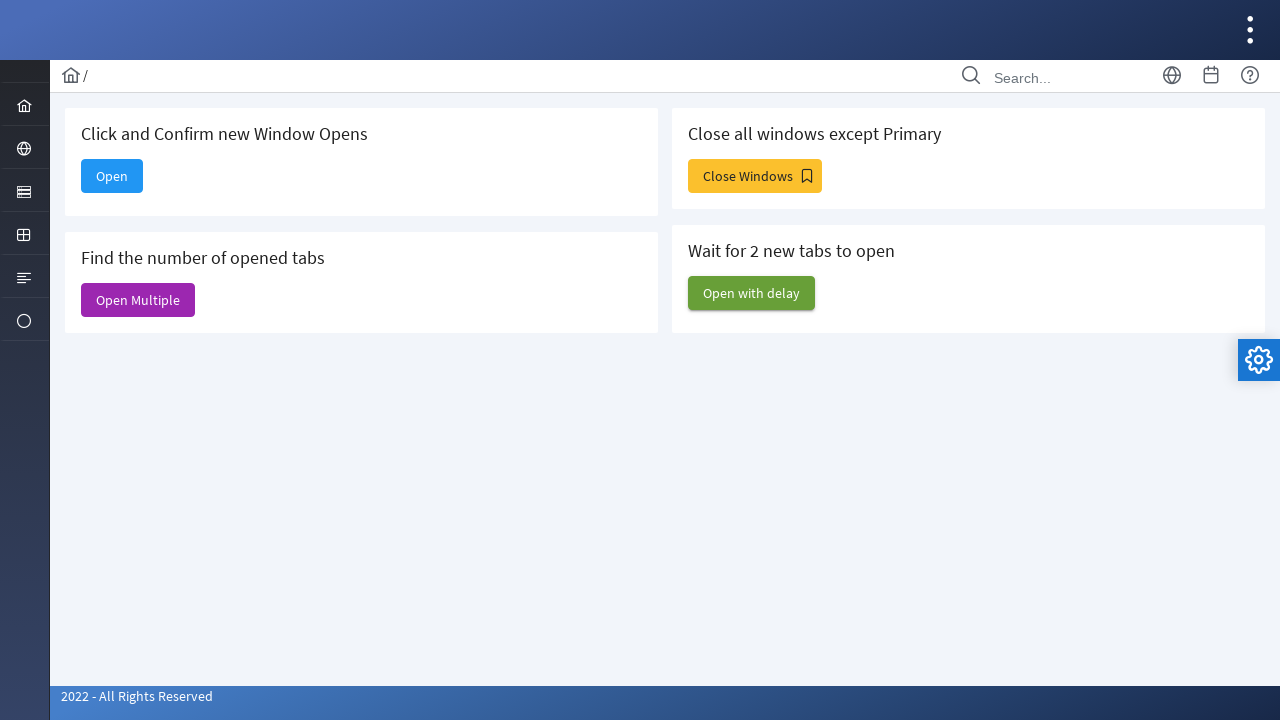

Clicked 'Open' button to open a new window at (112, 176) on xpath=//span[text()='Open']
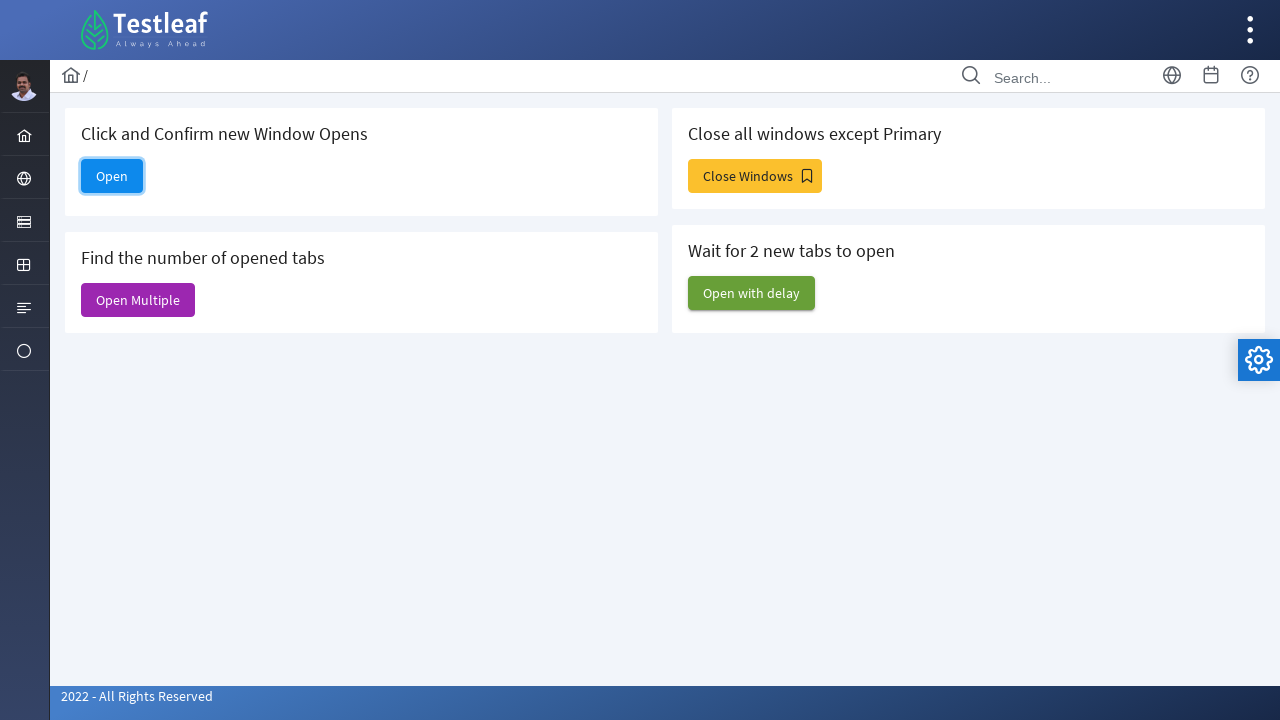

Retrieved all window contexts - found 5 windows
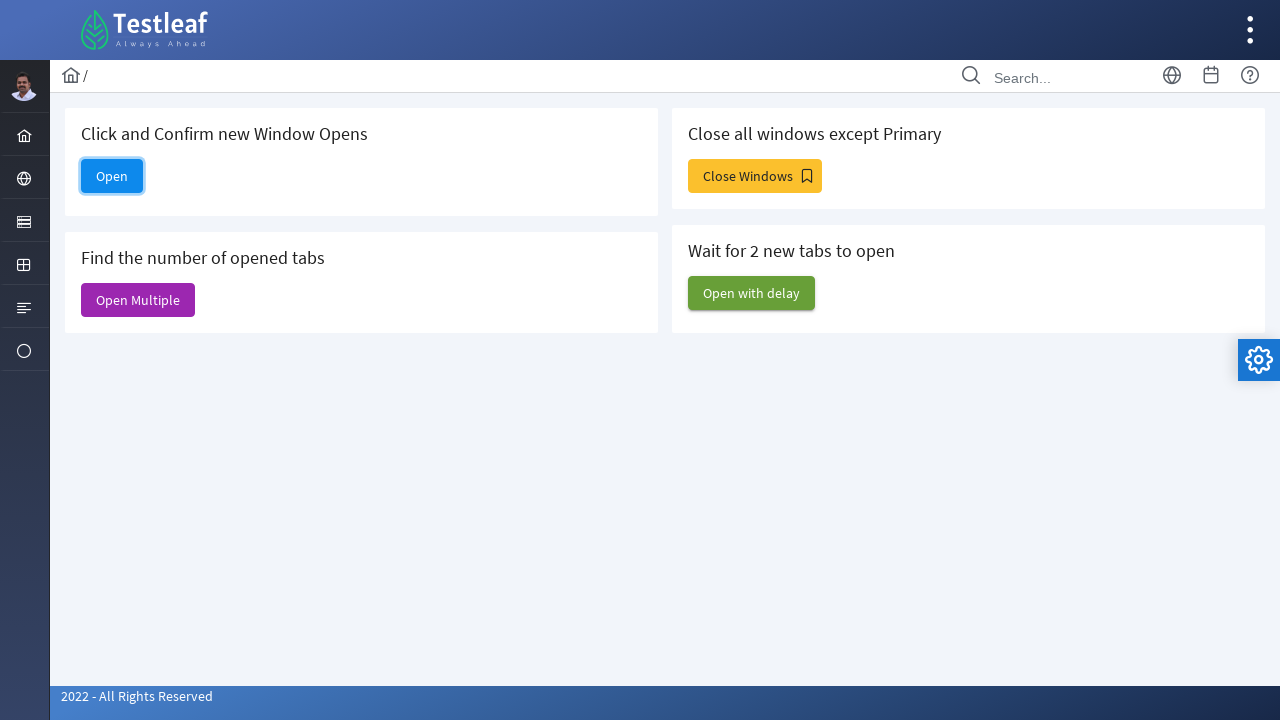

Stored reference to parent window
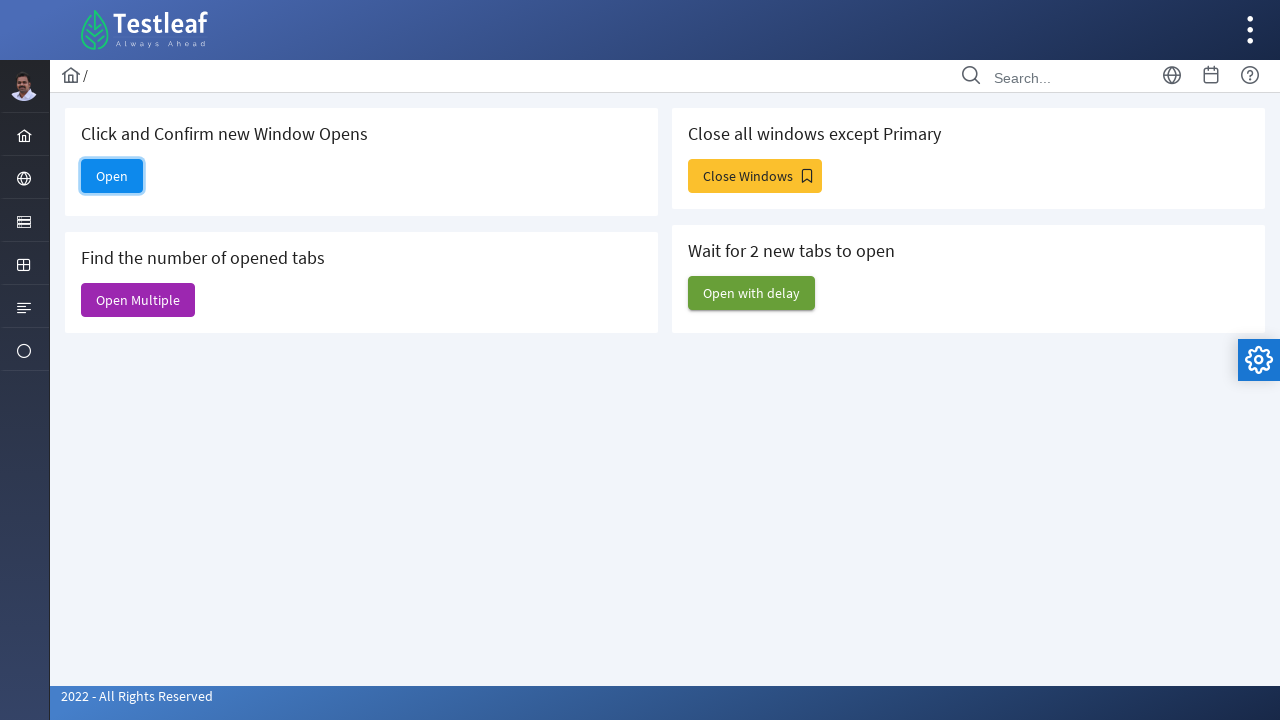

Stored reference to child window if it exists
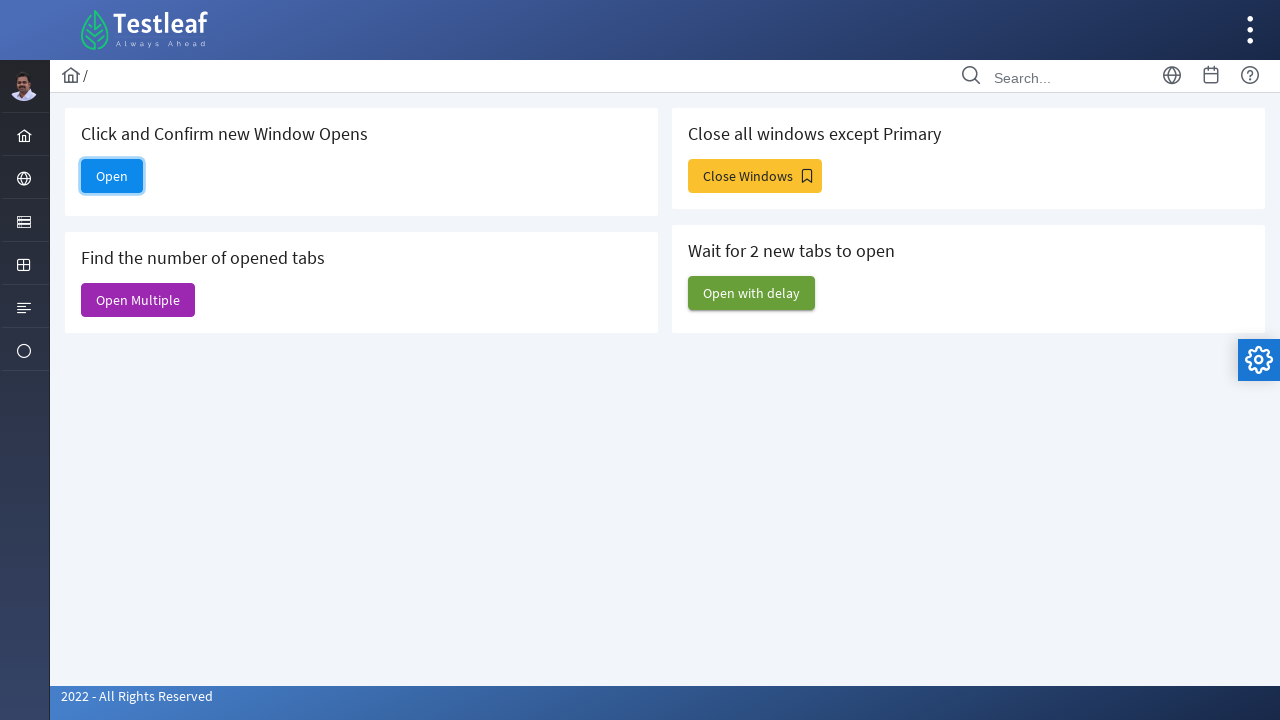

Retrieved parent window title: 'Window'
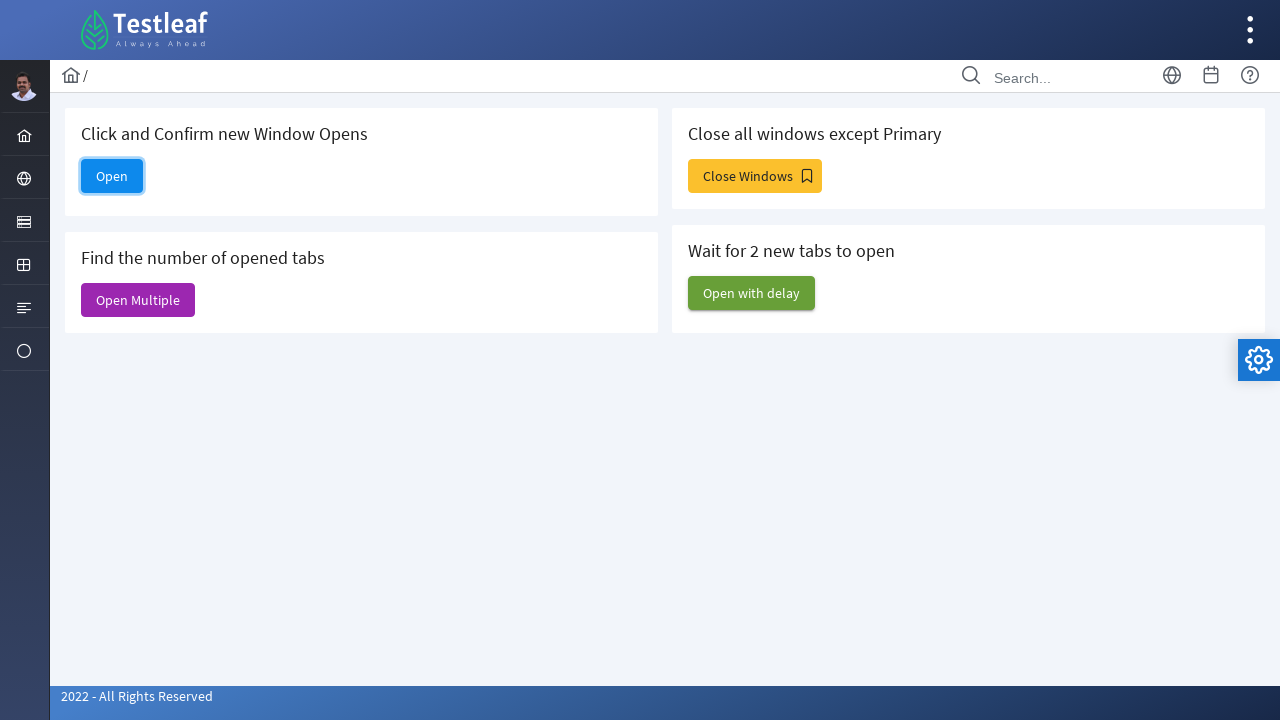

Brought child window to front
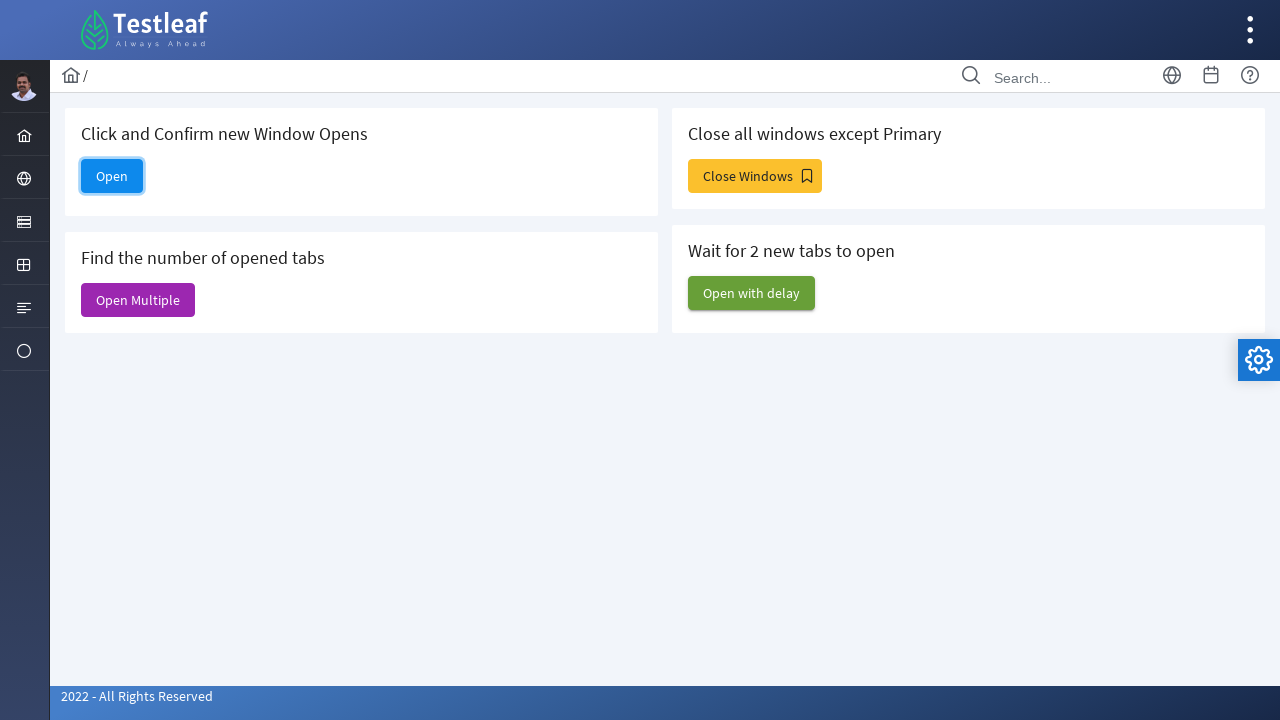

Retrieved child window title: 'Alert'
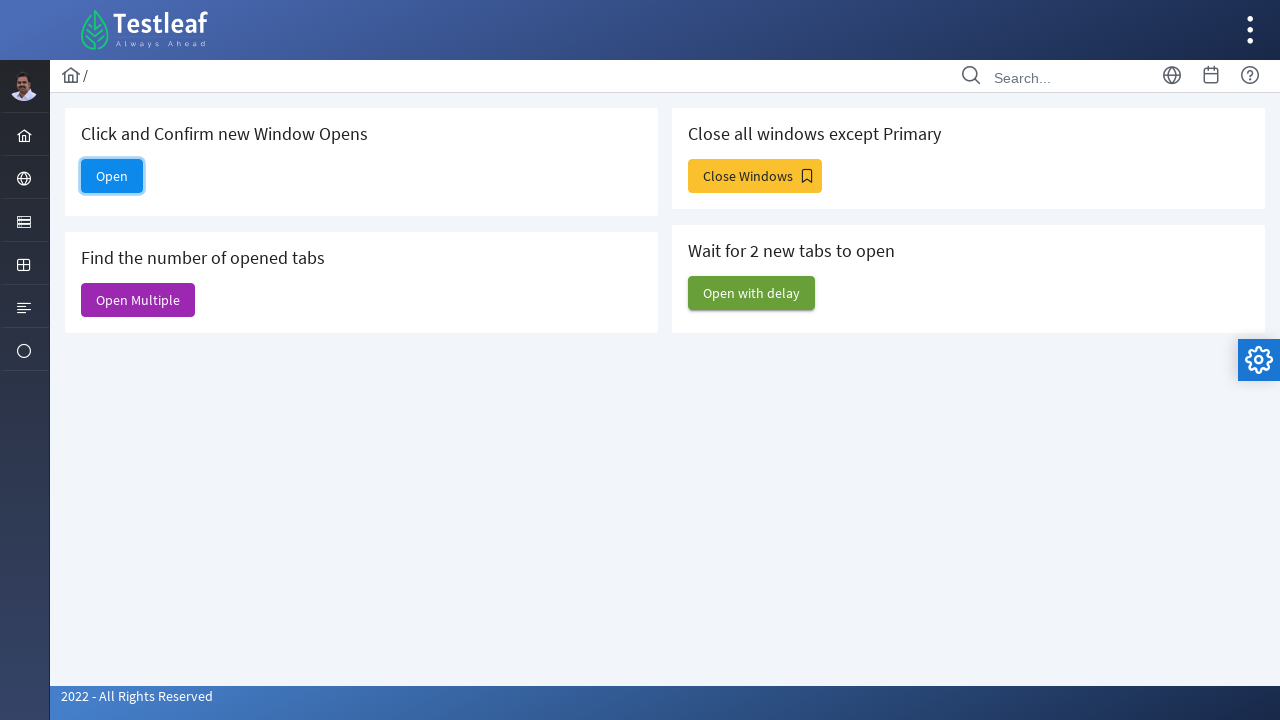

Brought parent window back to front - title: 'Window'
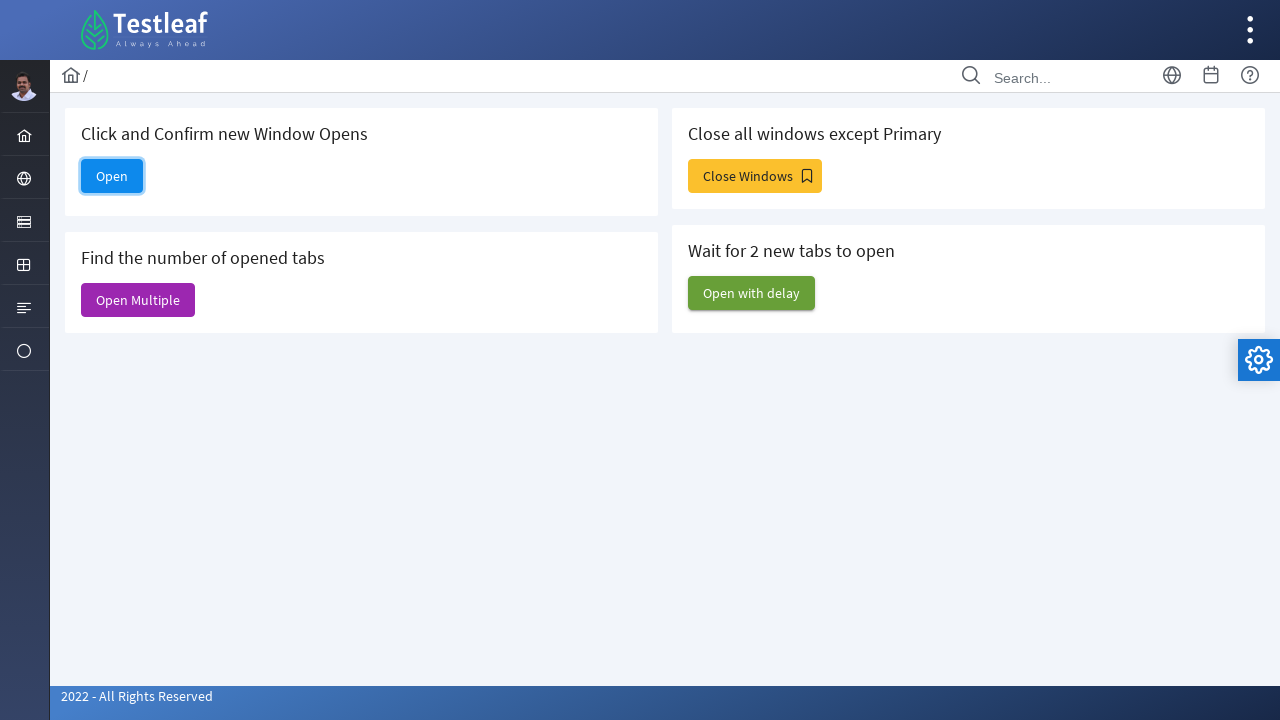

Closed child window
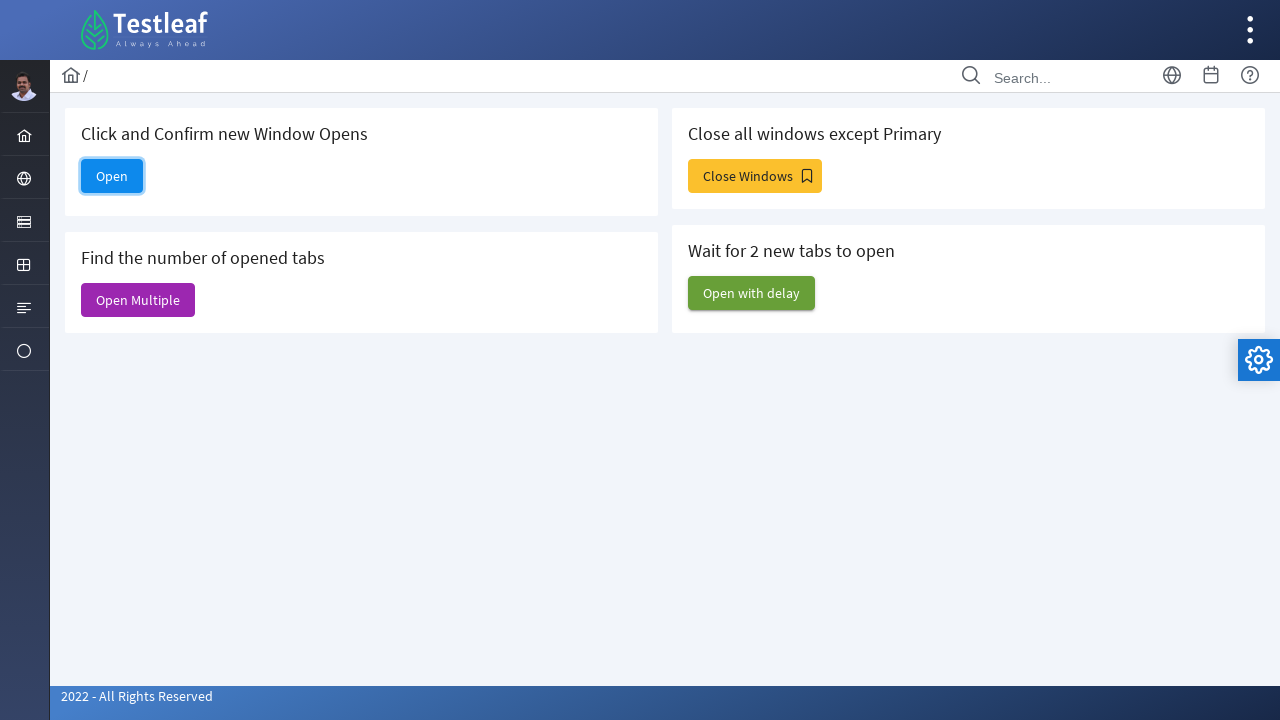

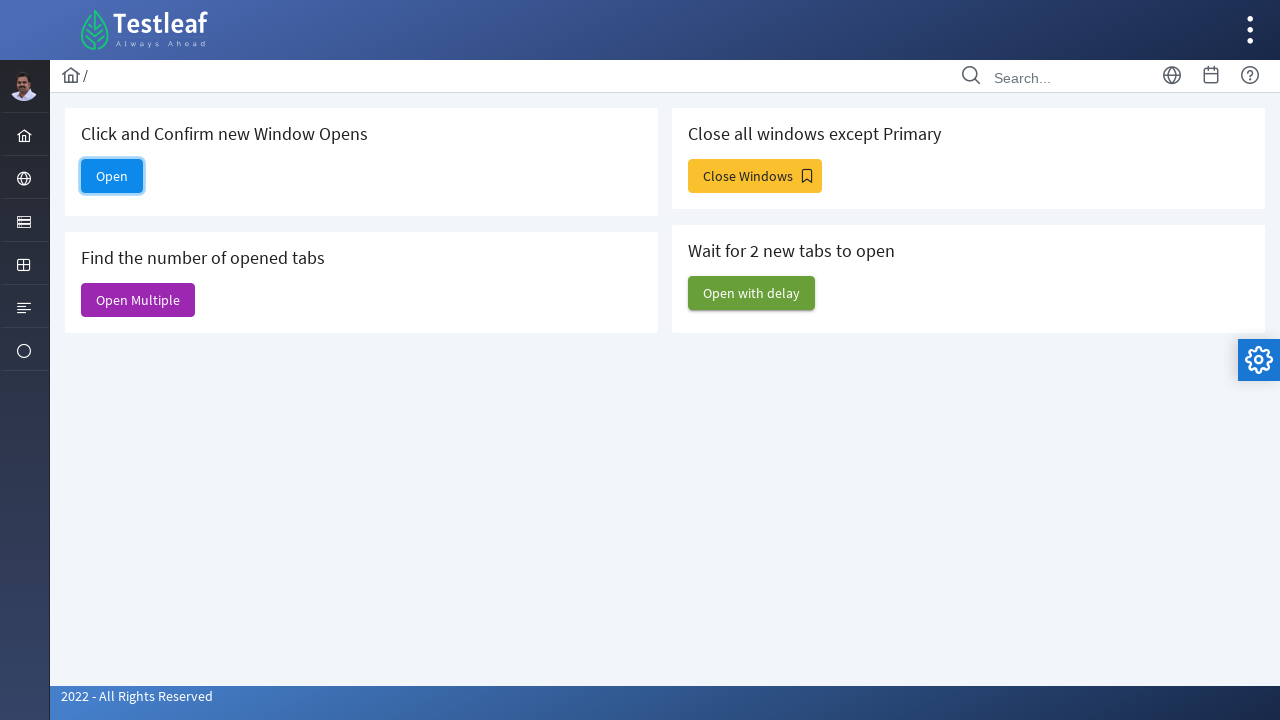